Tests window/tab handling by opening a new window, switching to it, and returning to the original window

Starting URL: https://the-internet.herokuapp.com/windows

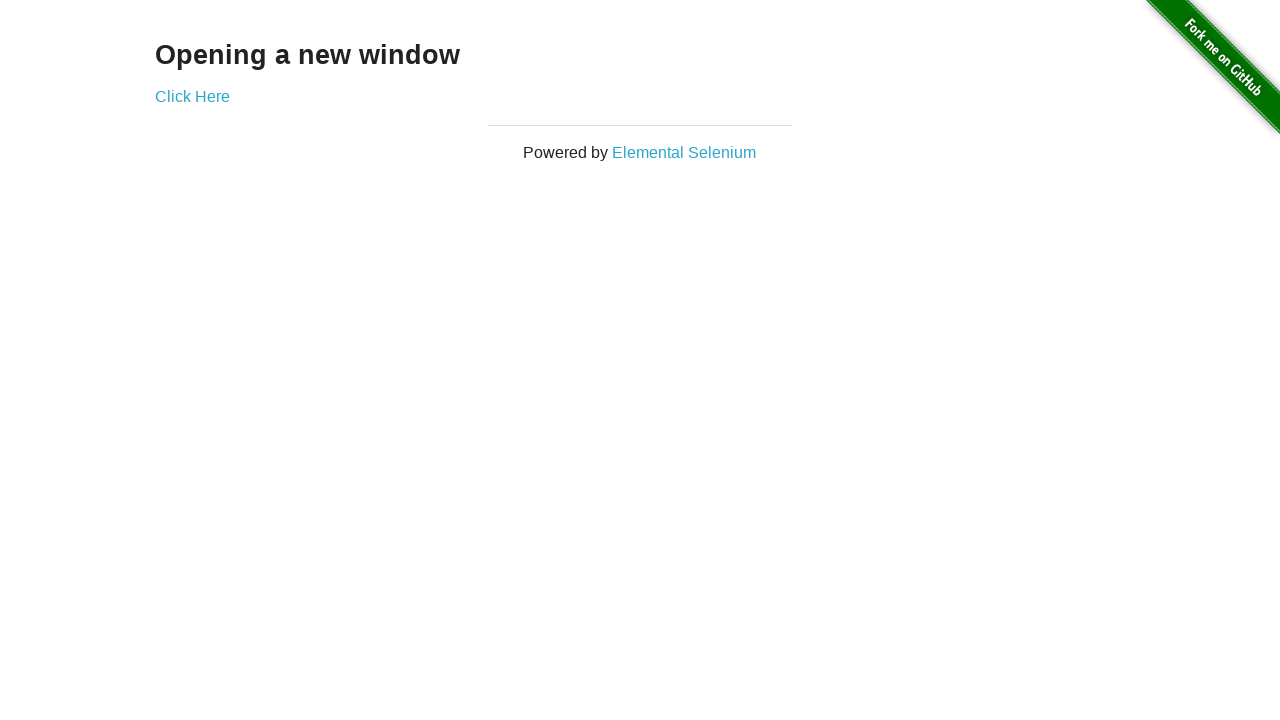

Clicked 'Click Here' link to open new window at (192, 96) on text=Click Here
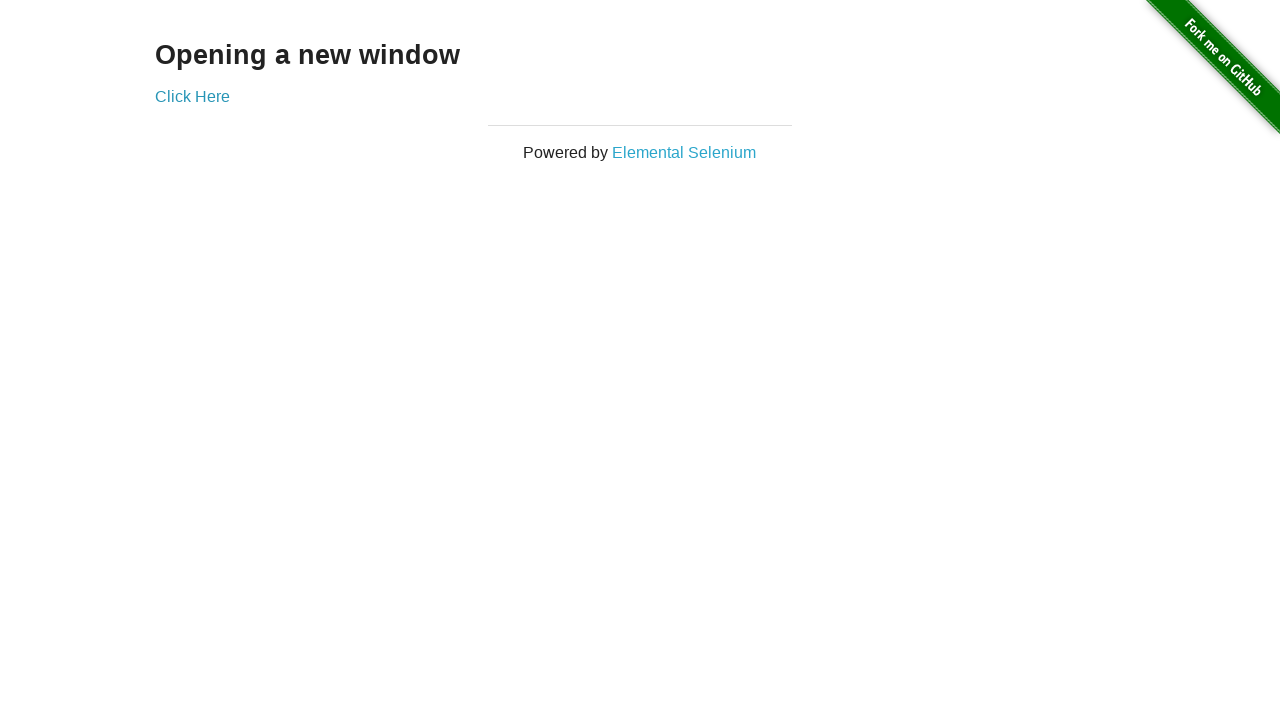

New window/tab opened and captured
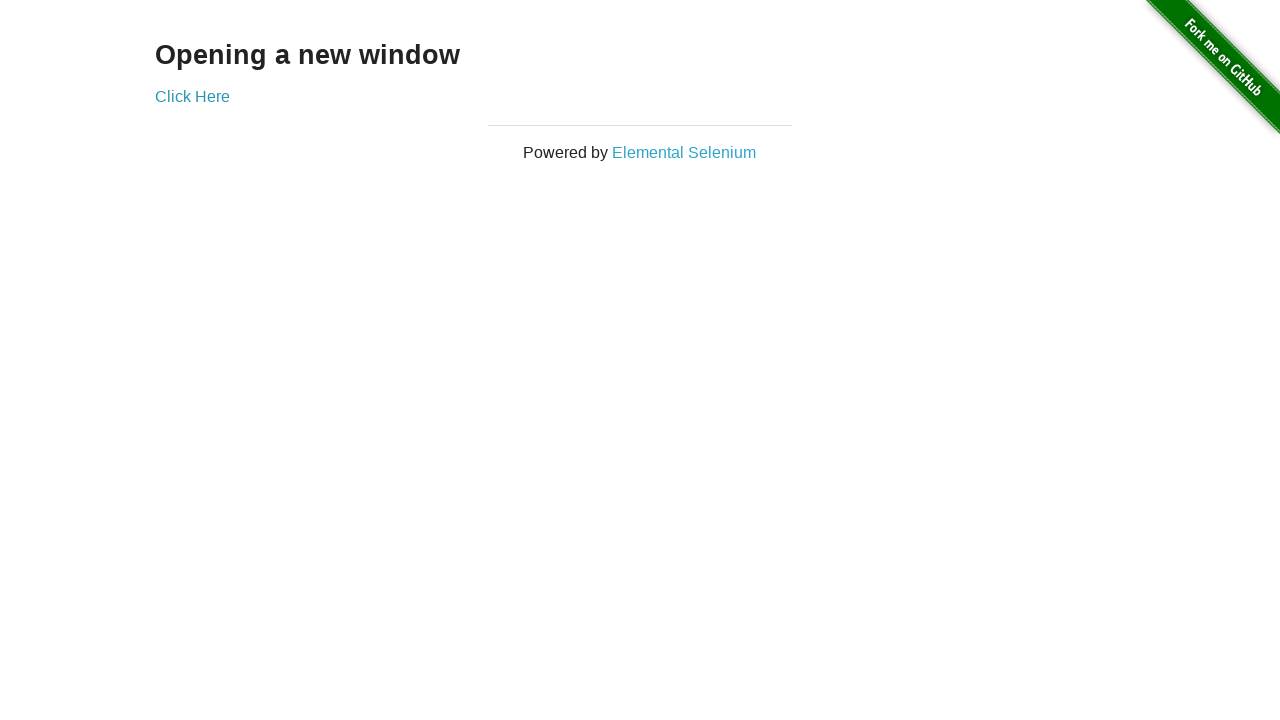

Closed the new window/tab
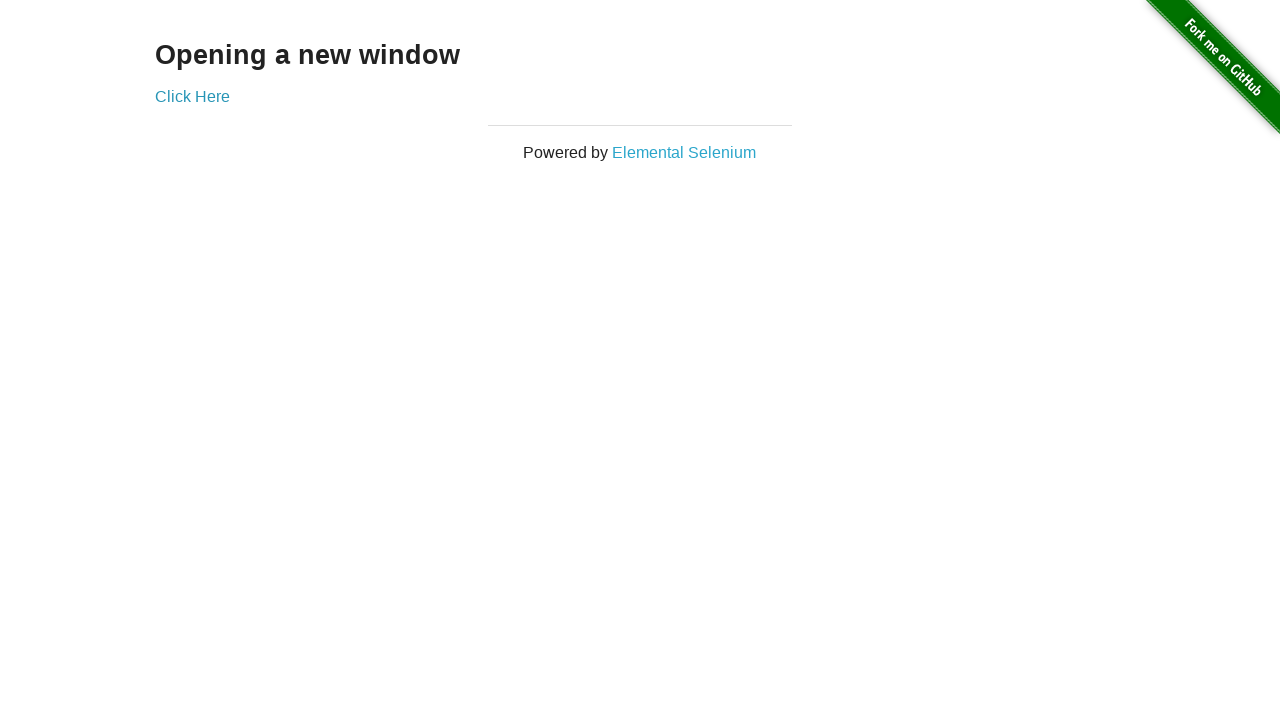

Returned to original window - test complete
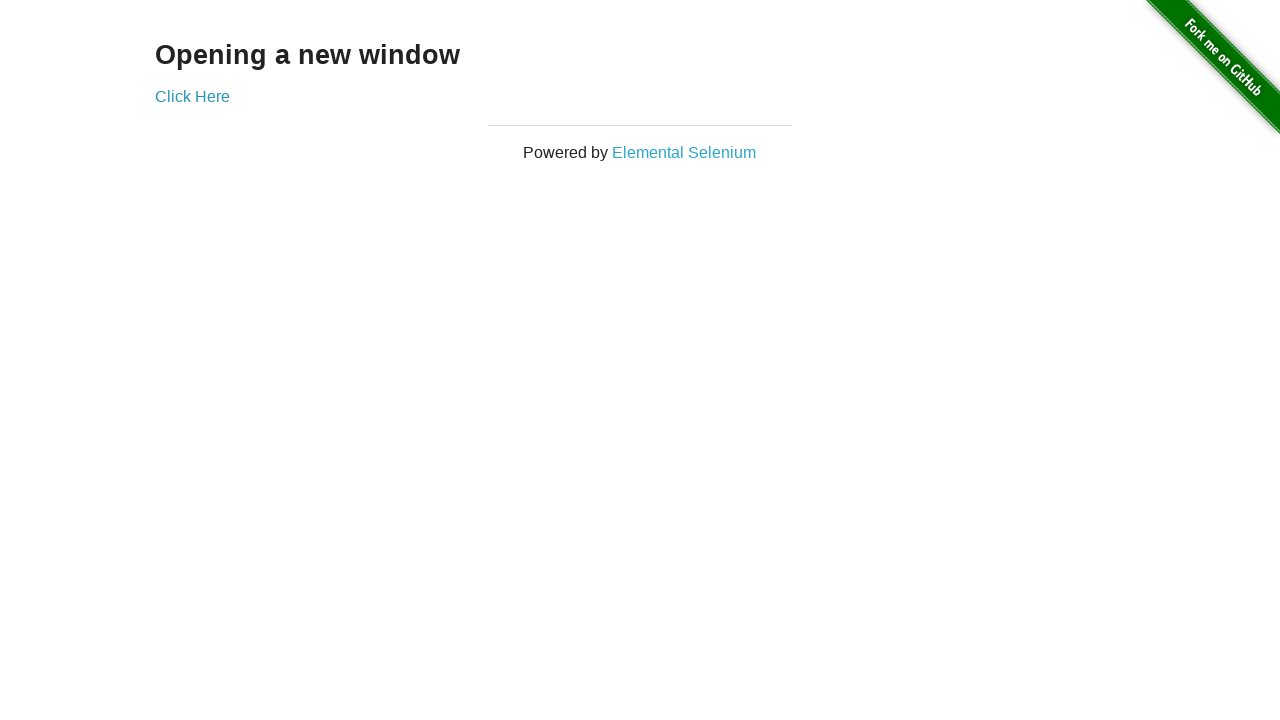

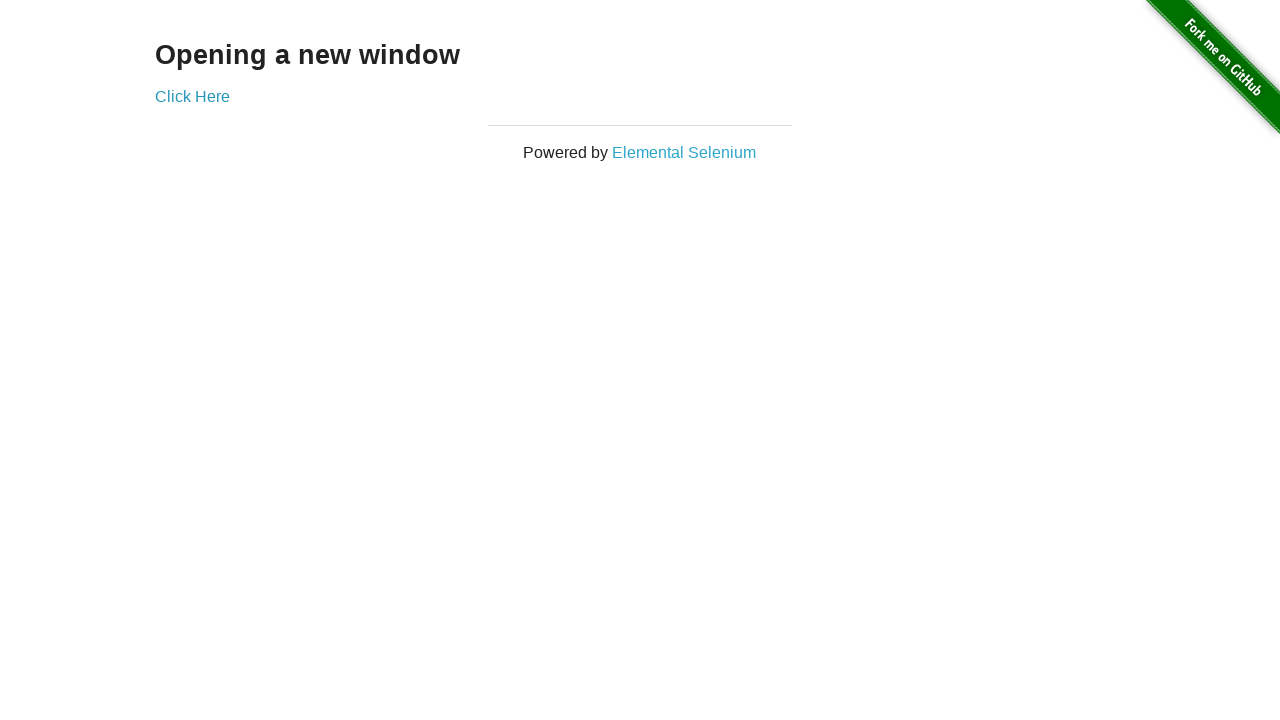